Navigates to Flipkart homepage and verifies the page title is loaded correctly

Starting URL: https://www.flipkart.com/

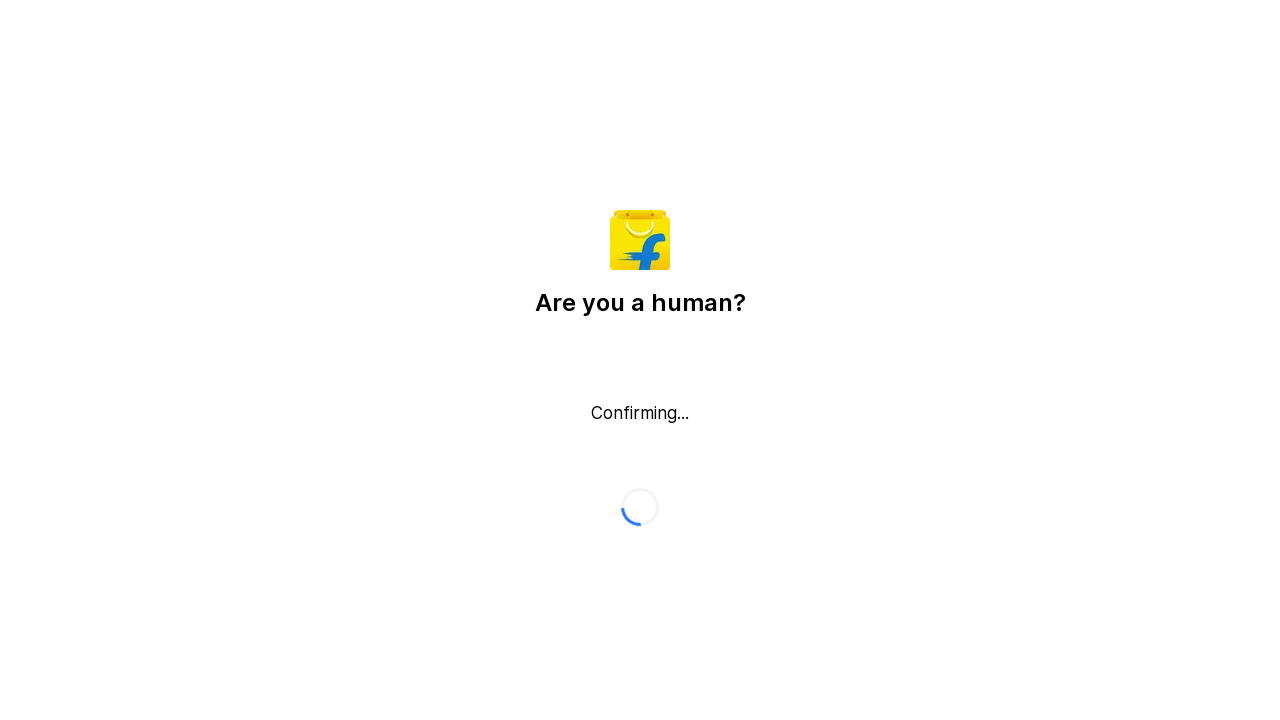

Waited for page to reach domcontentloaded state
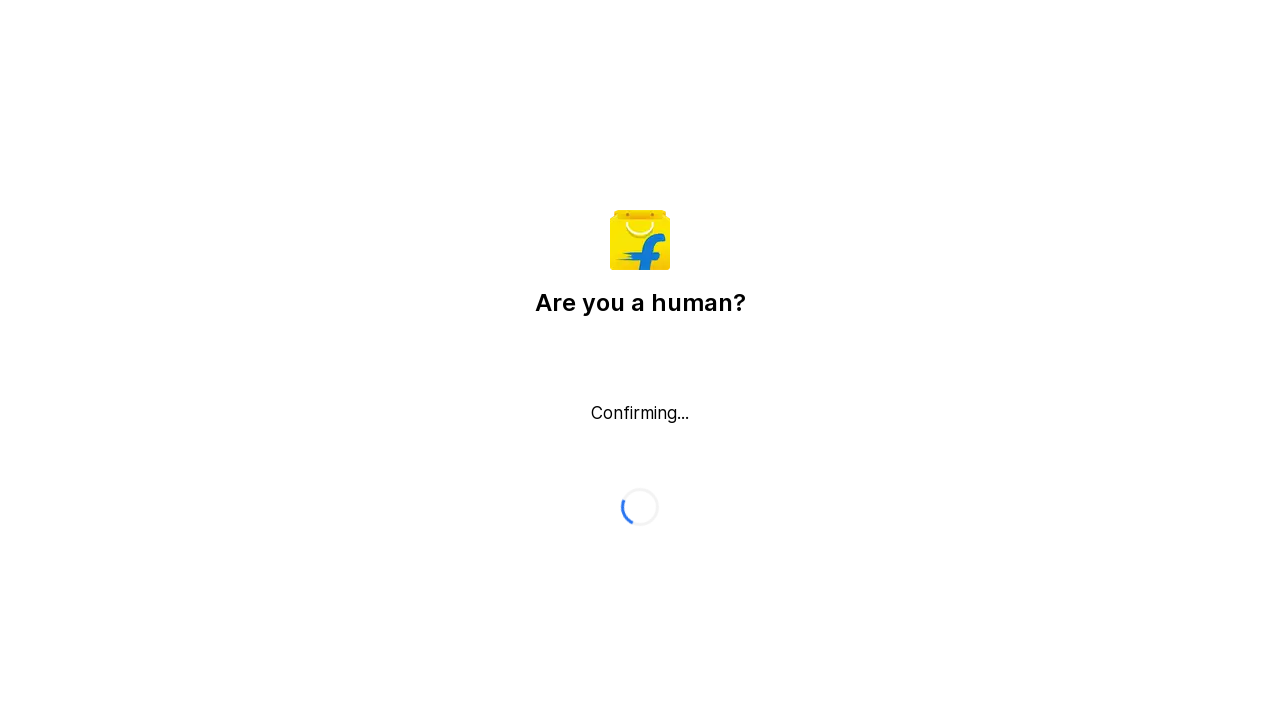

Retrieved page title
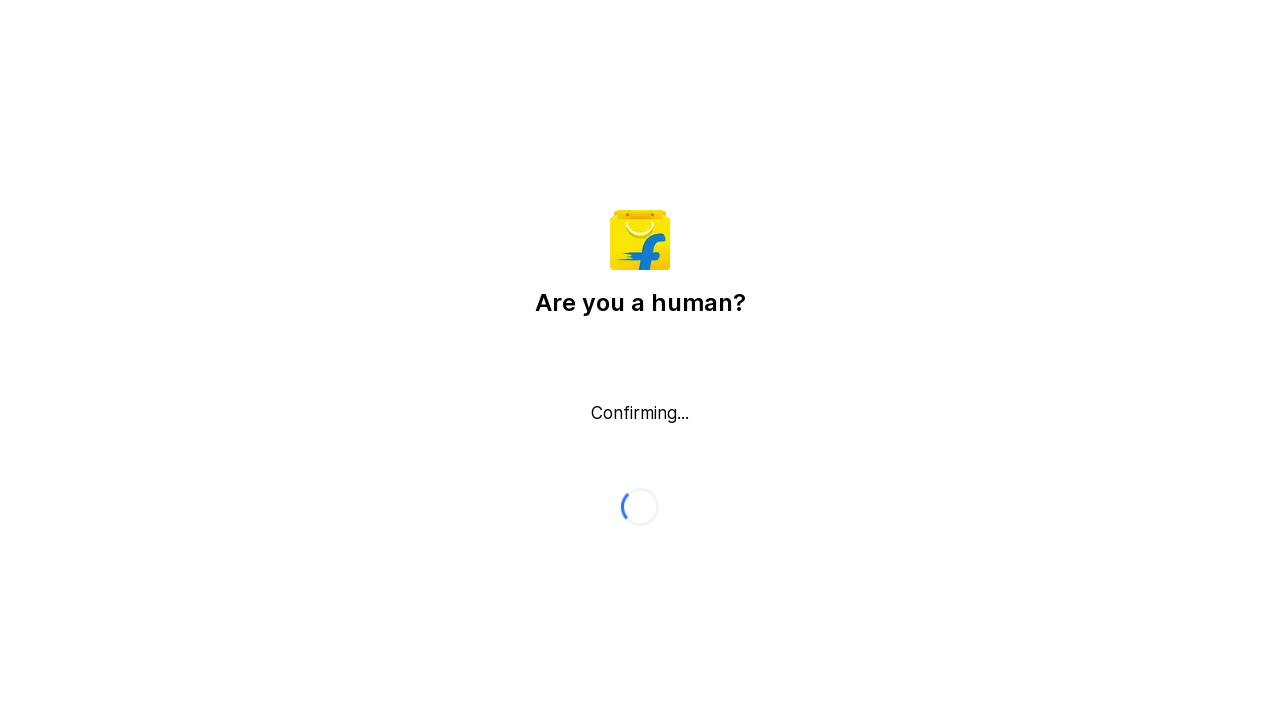

Verified page title is not empty
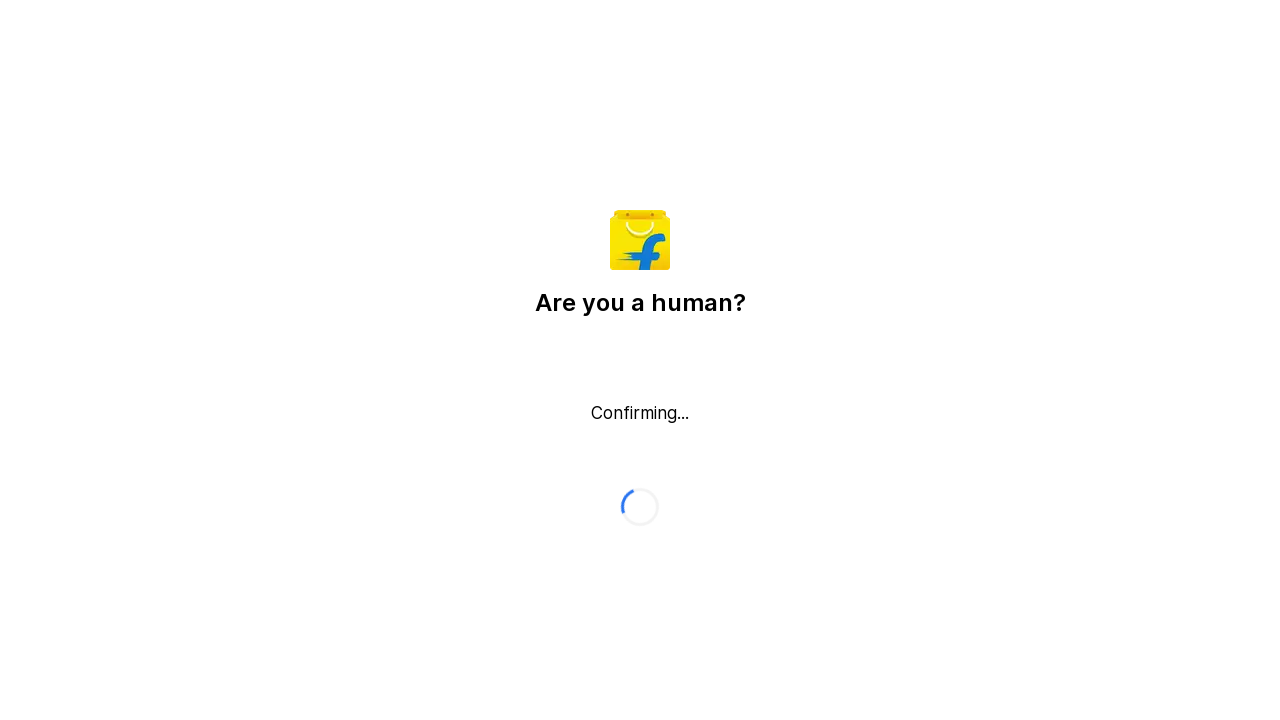

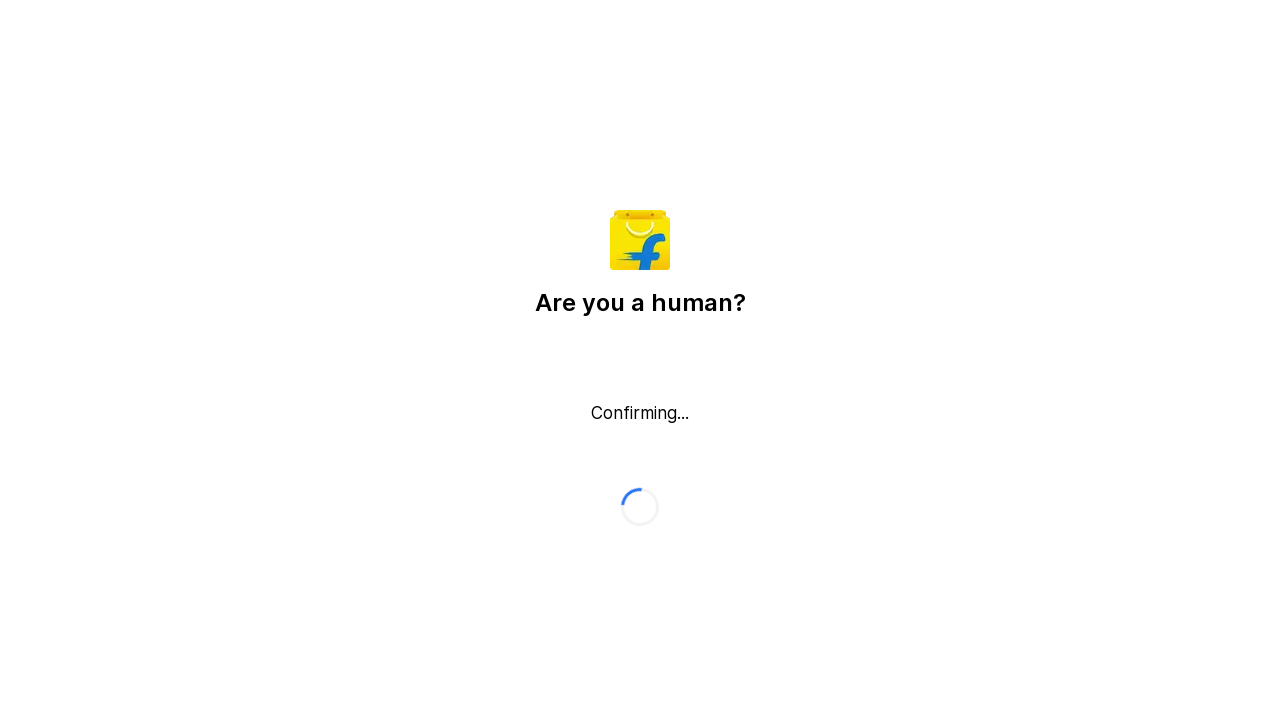